Tests add-to-cart functionality on an e-commerce practice site by finding products containing "Cucumber" in their name and clicking the ADD TO CART button for each matching product.

Starting URL: https://rahulshettyacademy.com/seleniumPractise/

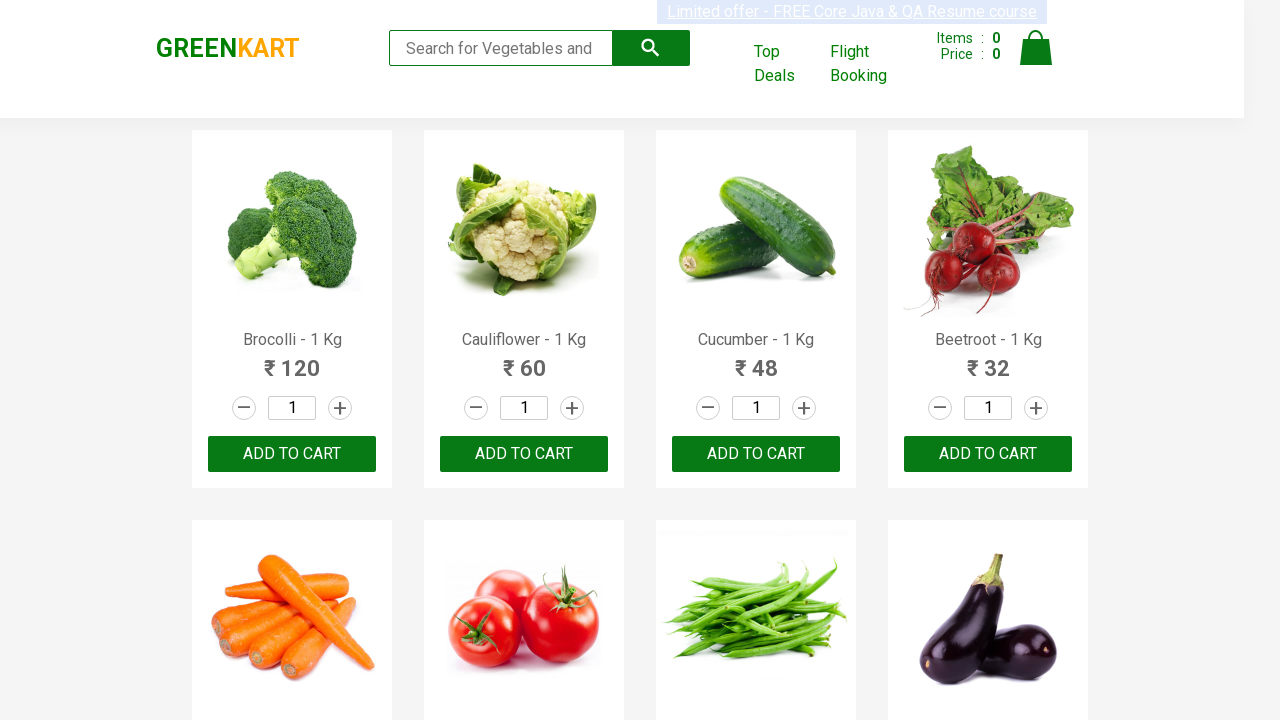

Waited for product names to load
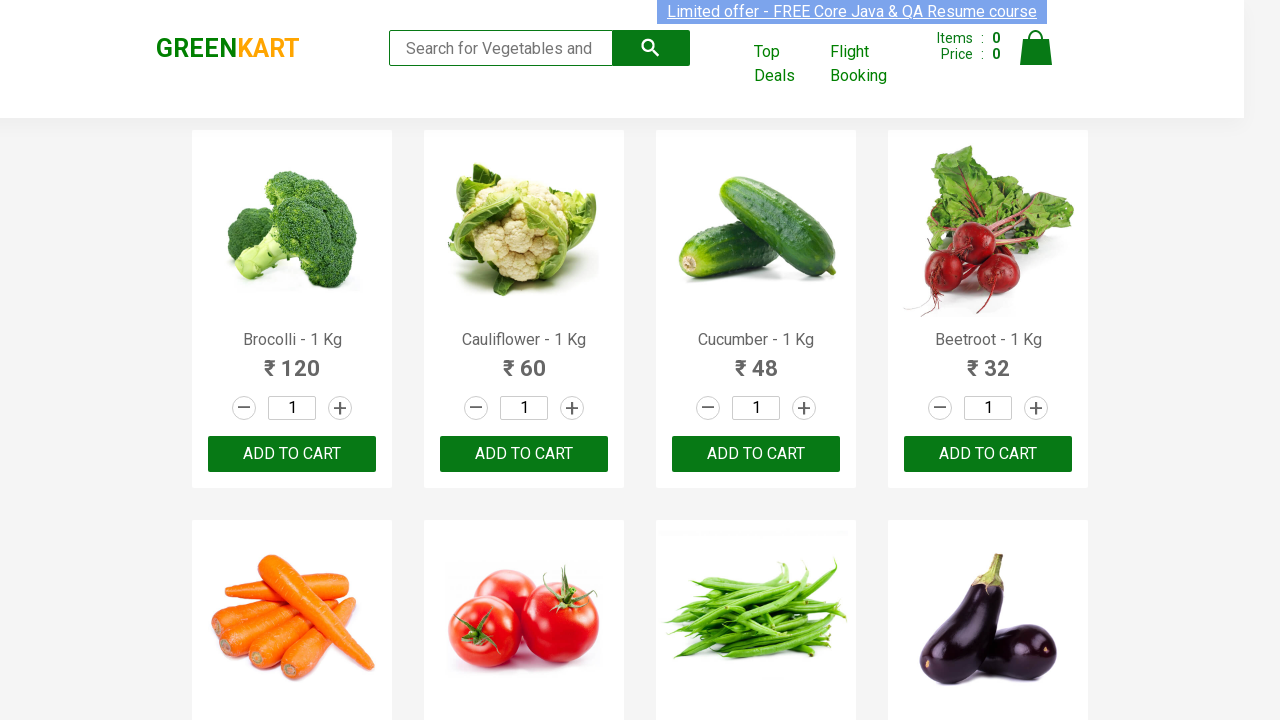

Retrieved all product name elements
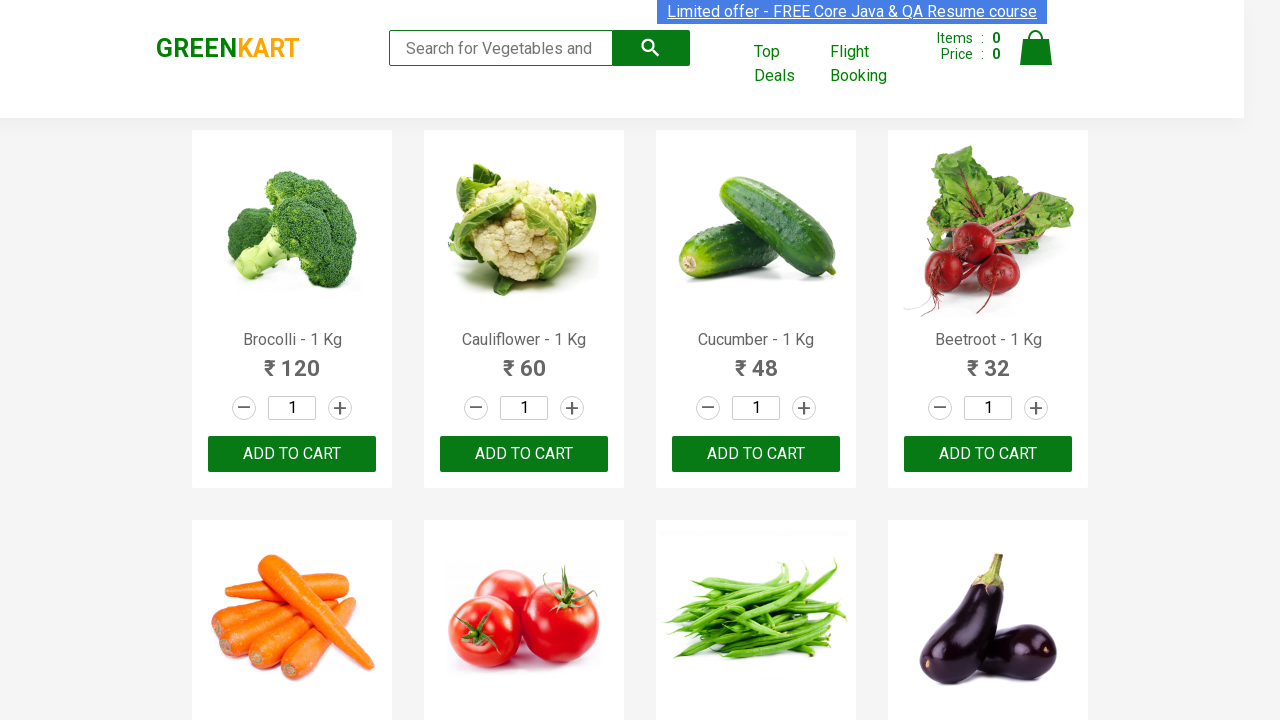

Retrieved product name: 'Brocolli - 1 Kg'
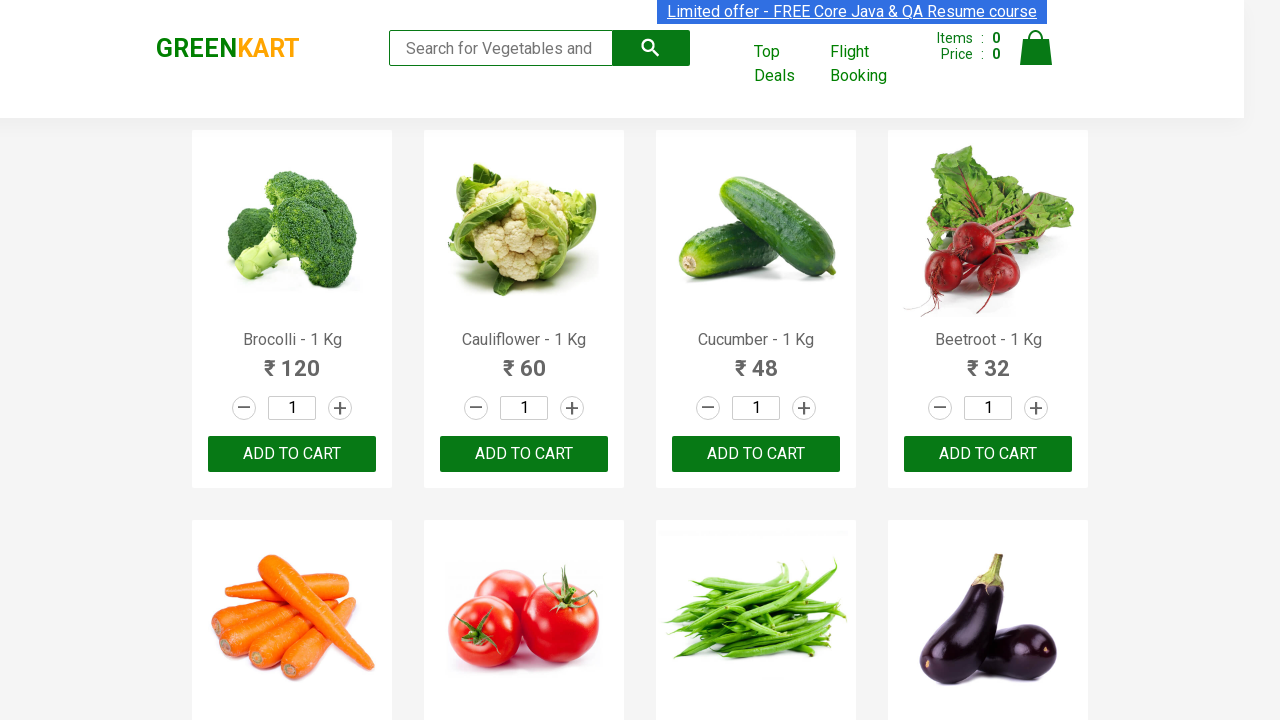

Retrieved product name: 'Cauliflower - 1 Kg'
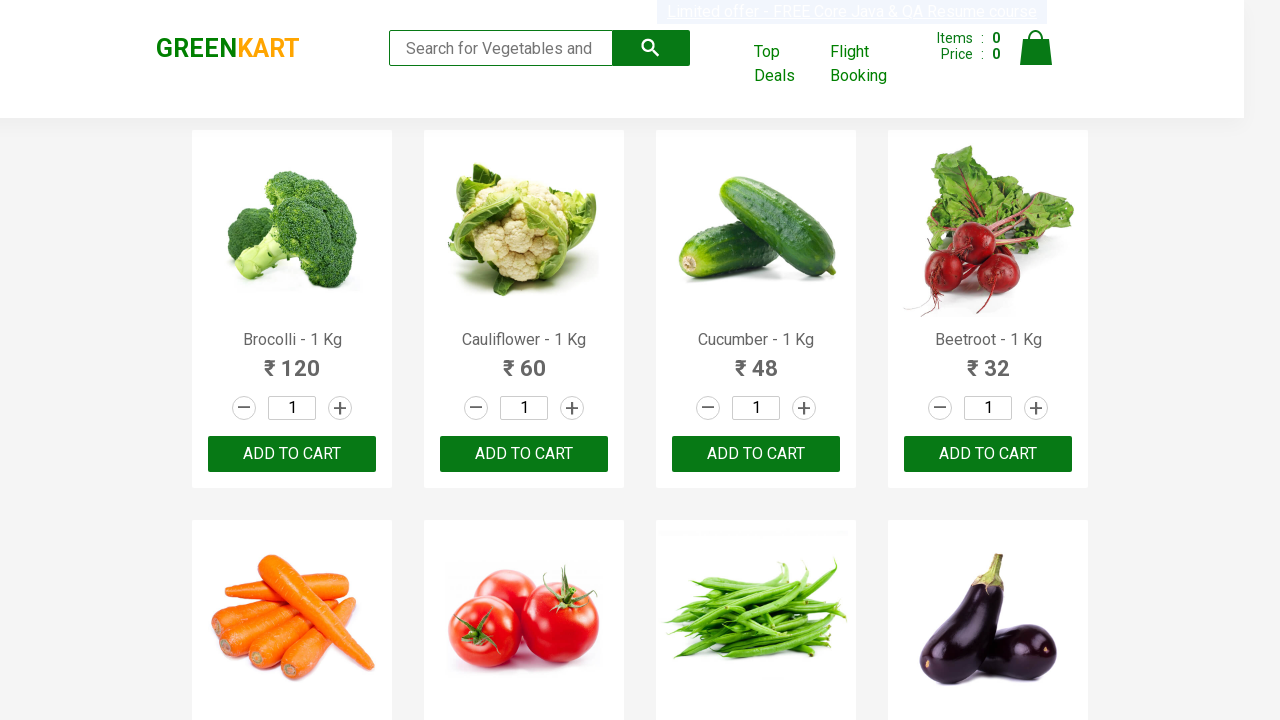

Retrieved product name: 'Cucumber - 1 Kg'
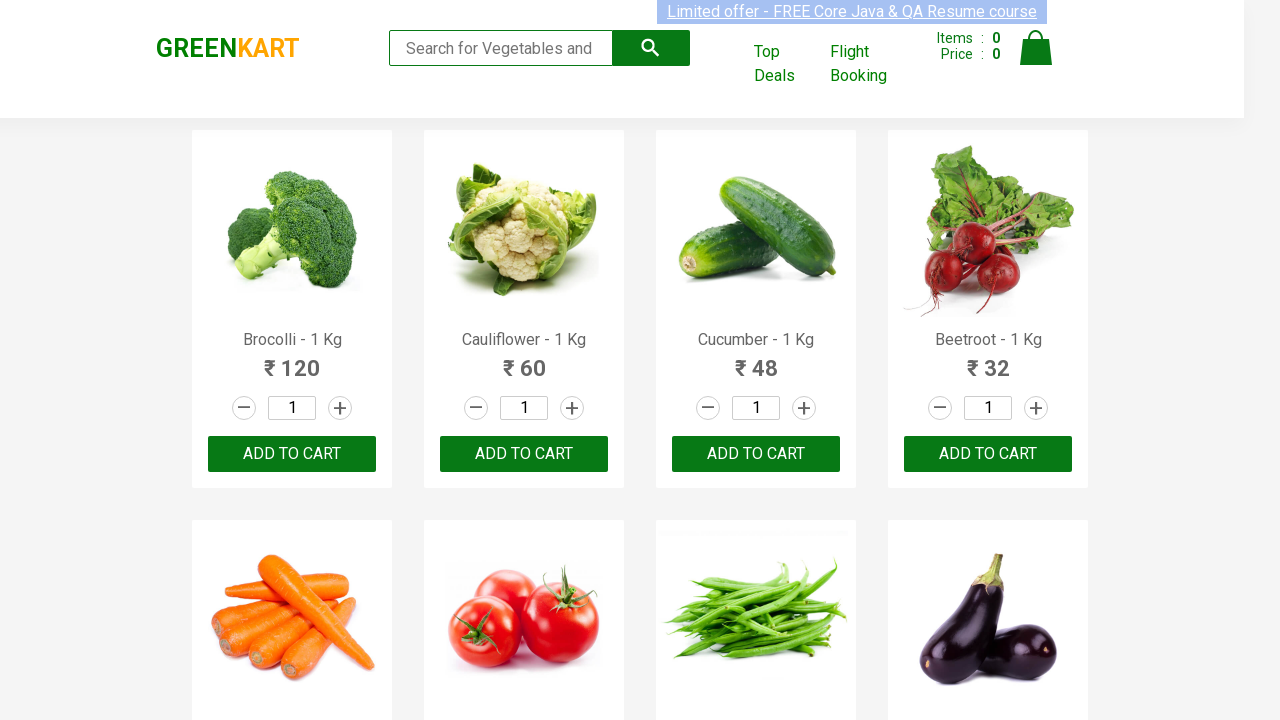

Clicked ADD TO CART button for product: 'Cucumber - 1 Kg' at (756, 454) on xpath=//button[text()='ADD TO CART'] >> nth=2
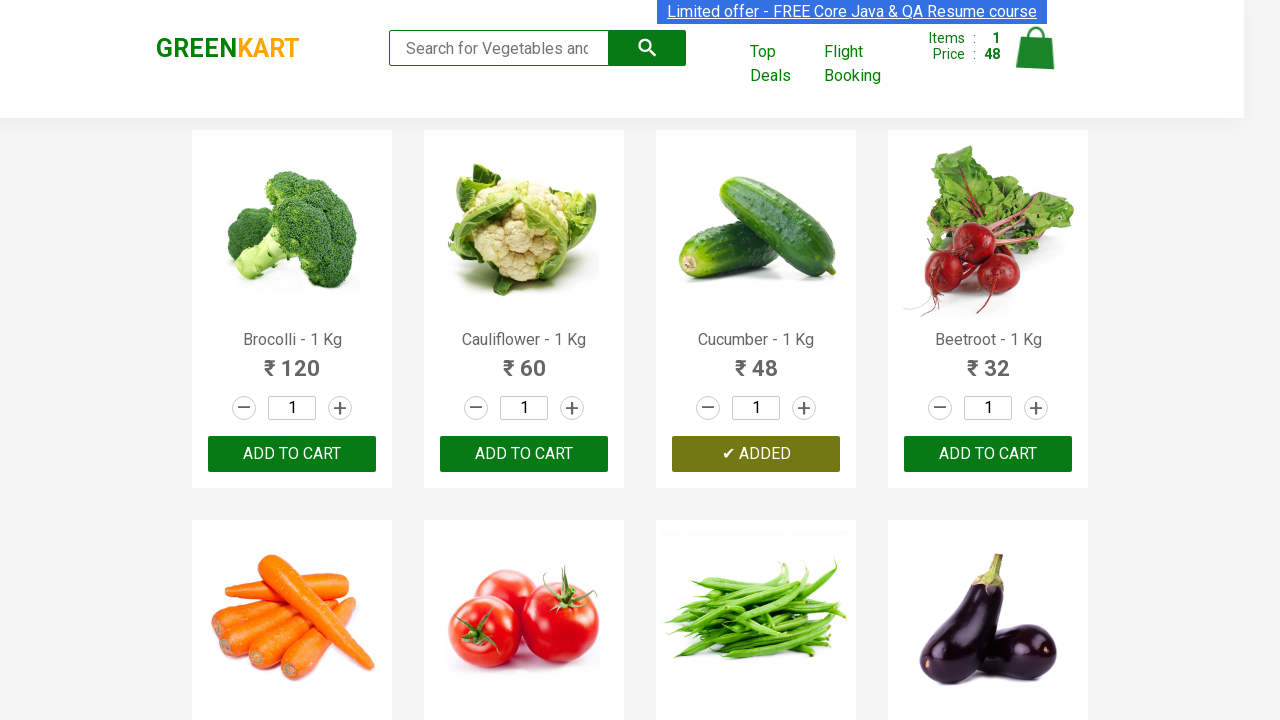

Retrieved product name: 'Beetroot - 1 Kg'
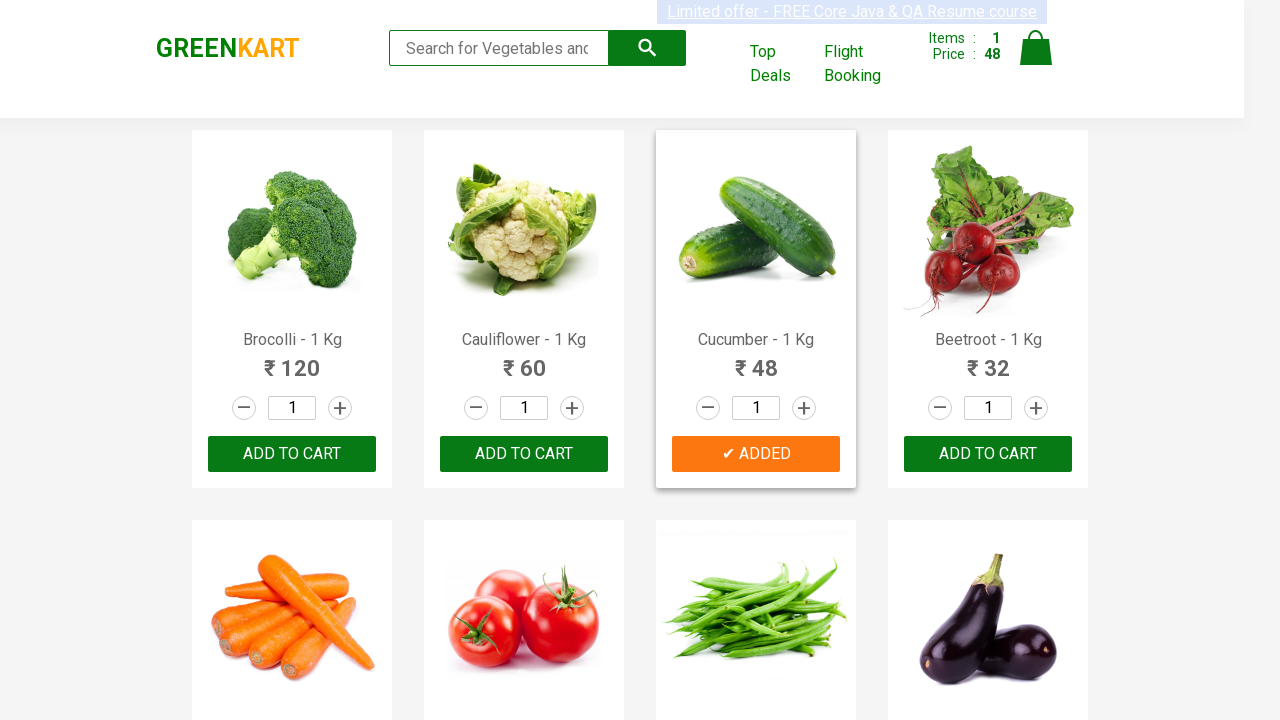

Retrieved product name: 'Carrot - 1 Kg'
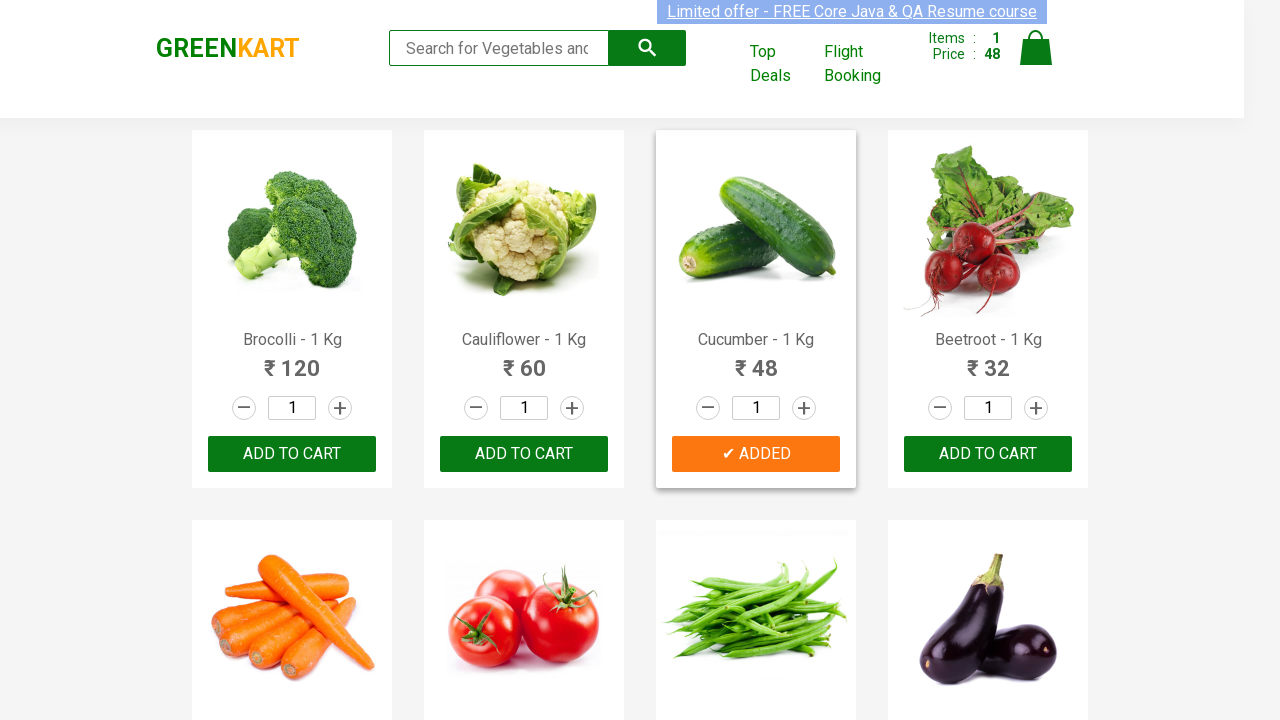

Retrieved product name: 'Tomato - 1 Kg'
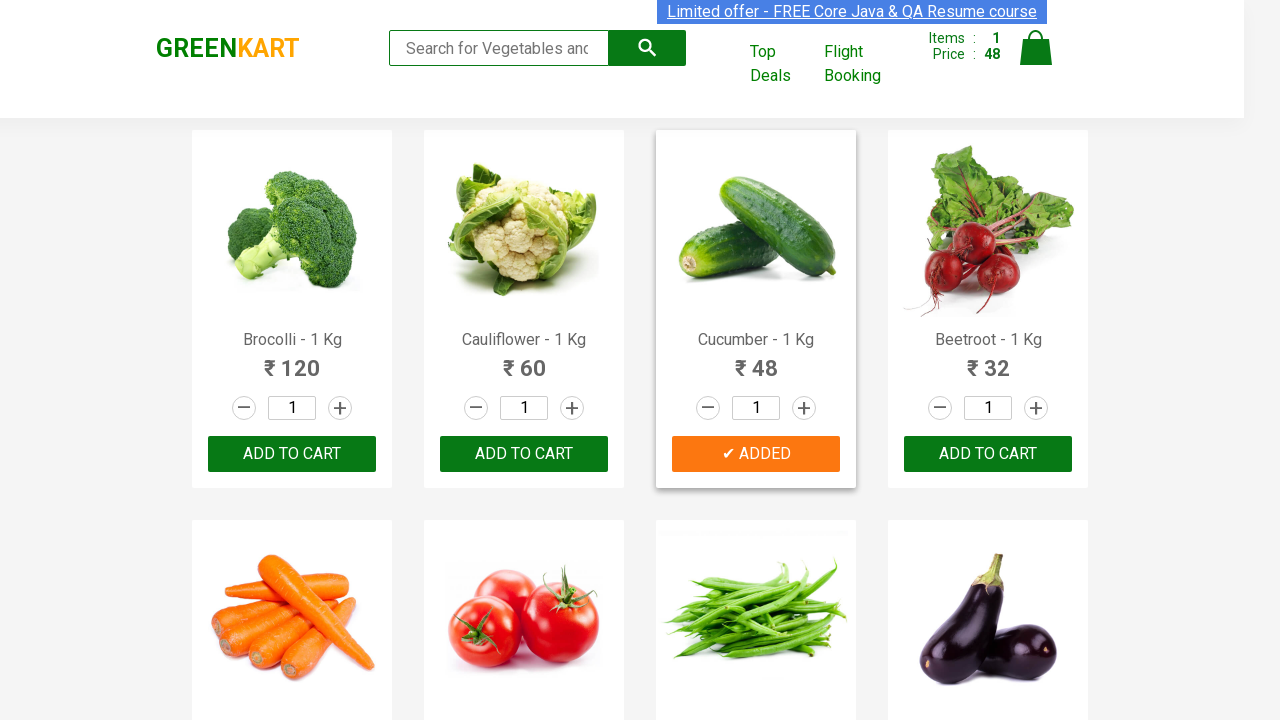

Retrieved product name: 'Beans - 1 Kg'
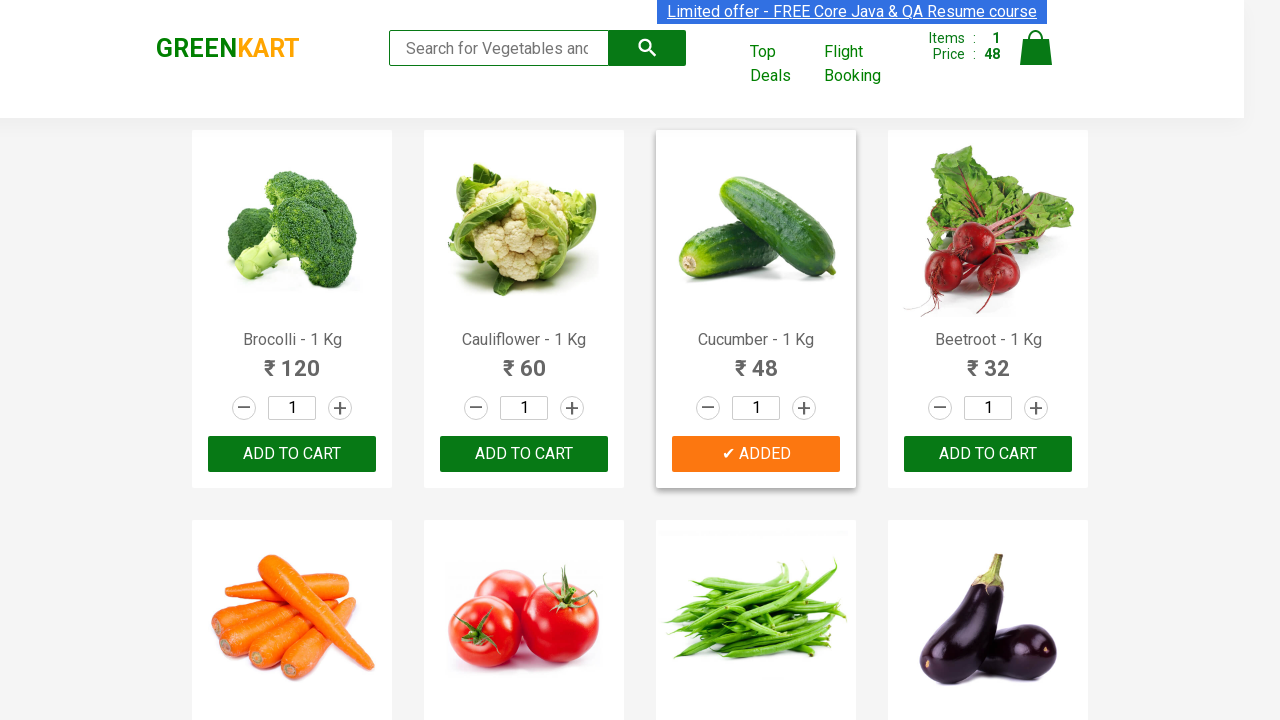

Retrieved product name: 'Brinjal - 1 Kg'
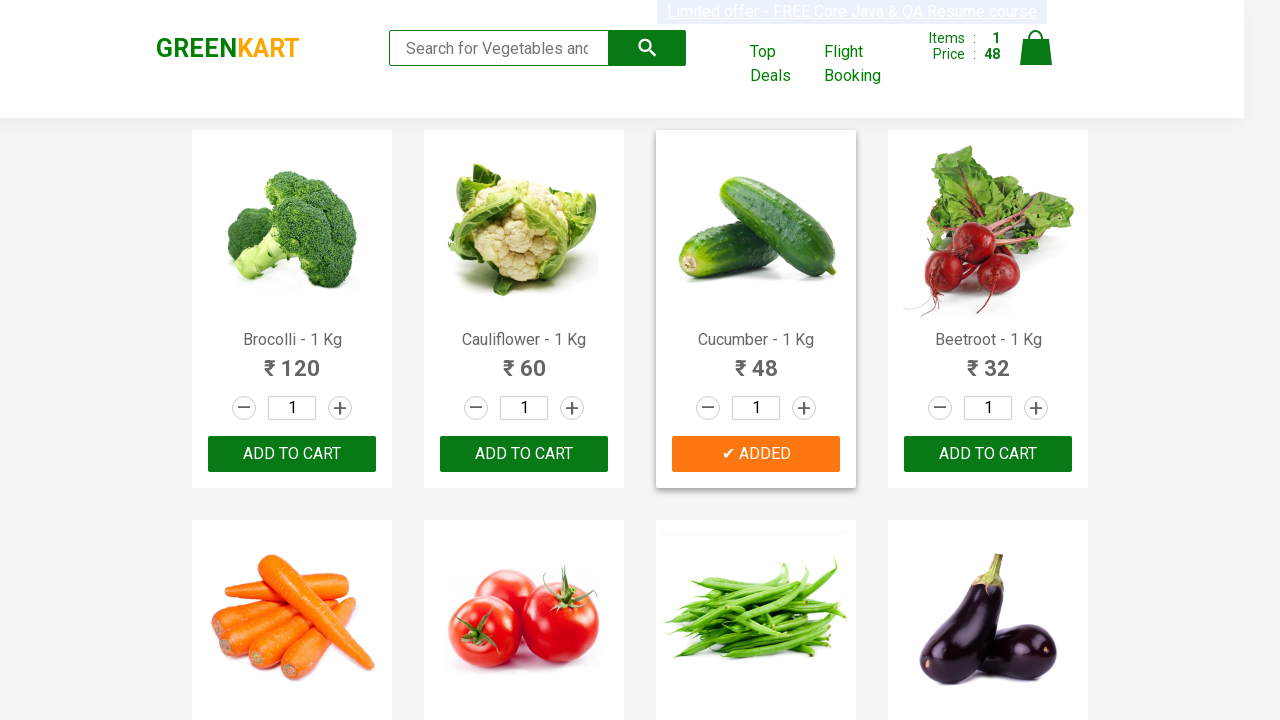

Retrieved product name: 'Capsicum'
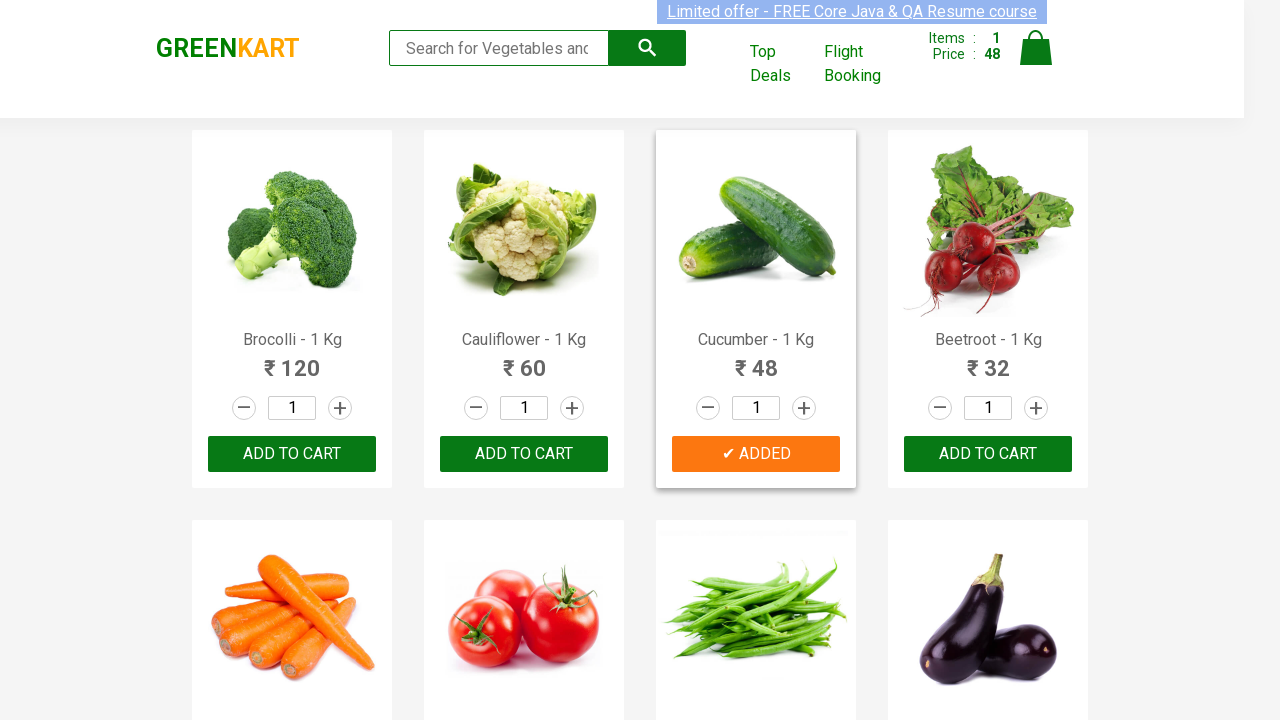

Retrieved product name: 'Mushroom - 1 Kg'
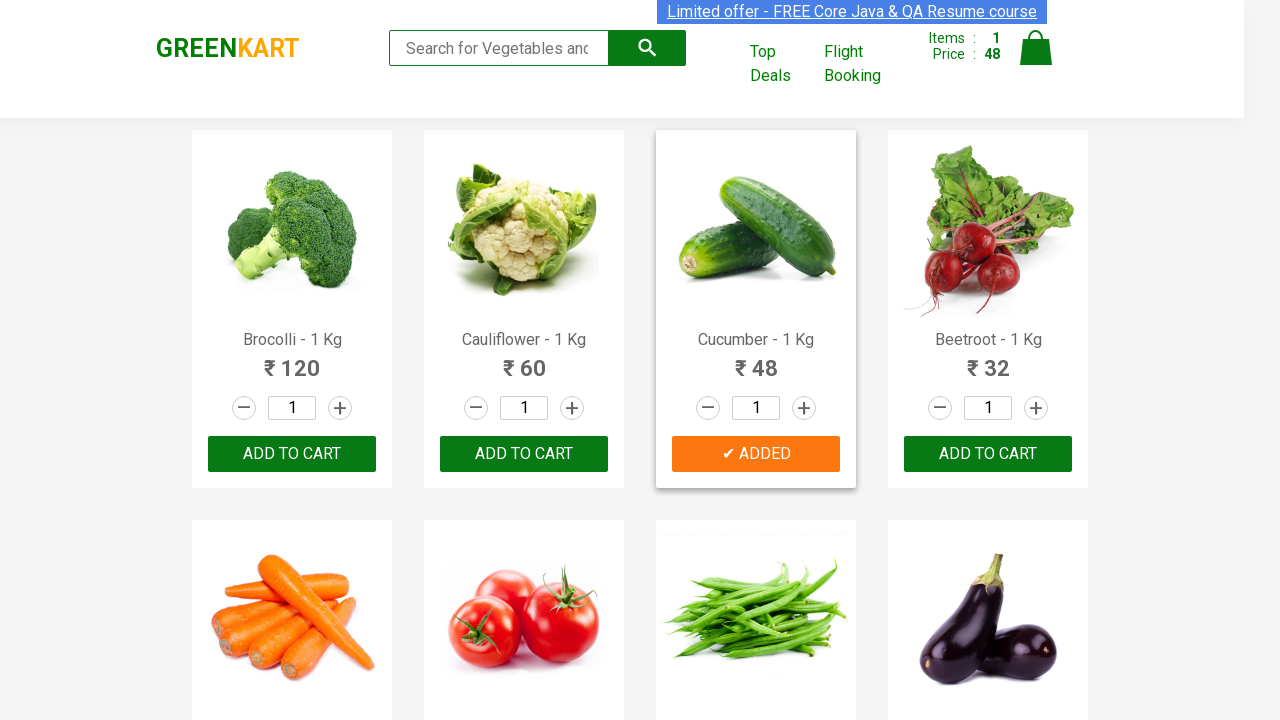

Retrieved product name: 'Potato - 1 Kg'
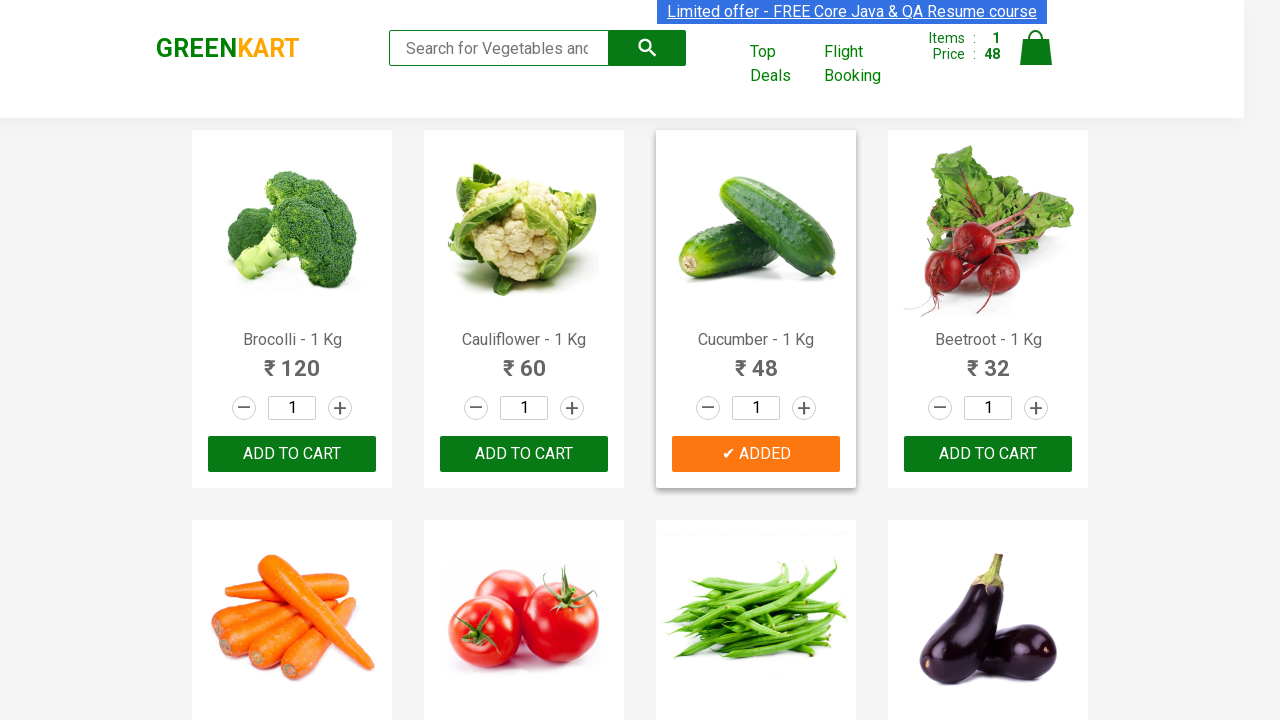

Retrieved product name: 'Pumpkin - 1 Kg'
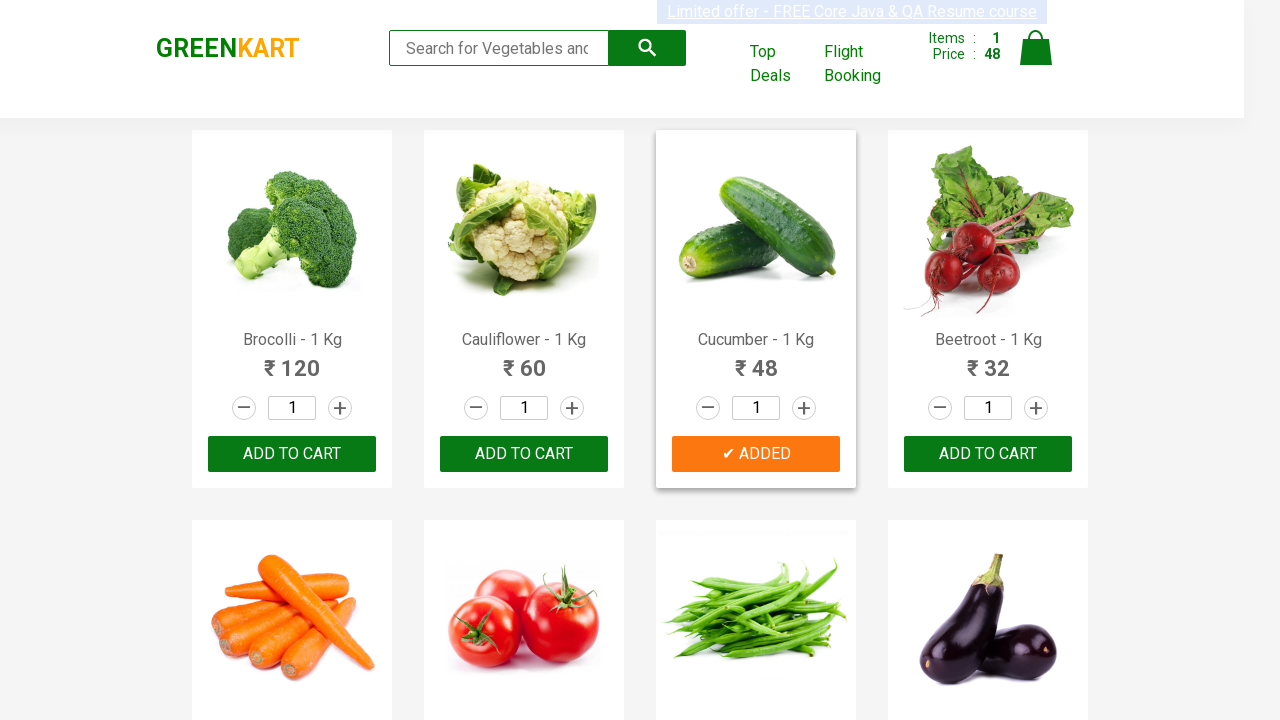

Retrieved product name: 'Corn - 1 Kg'
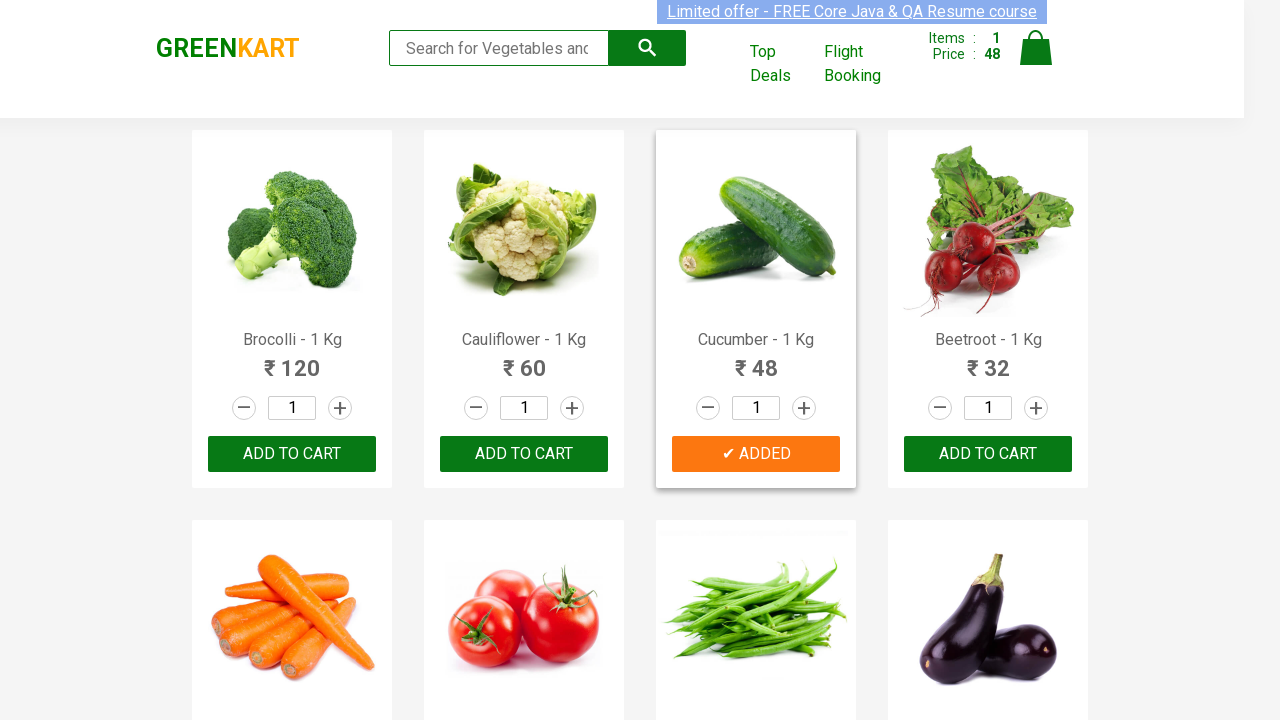

Retrieved product name: 'Onion - 1 Kg'
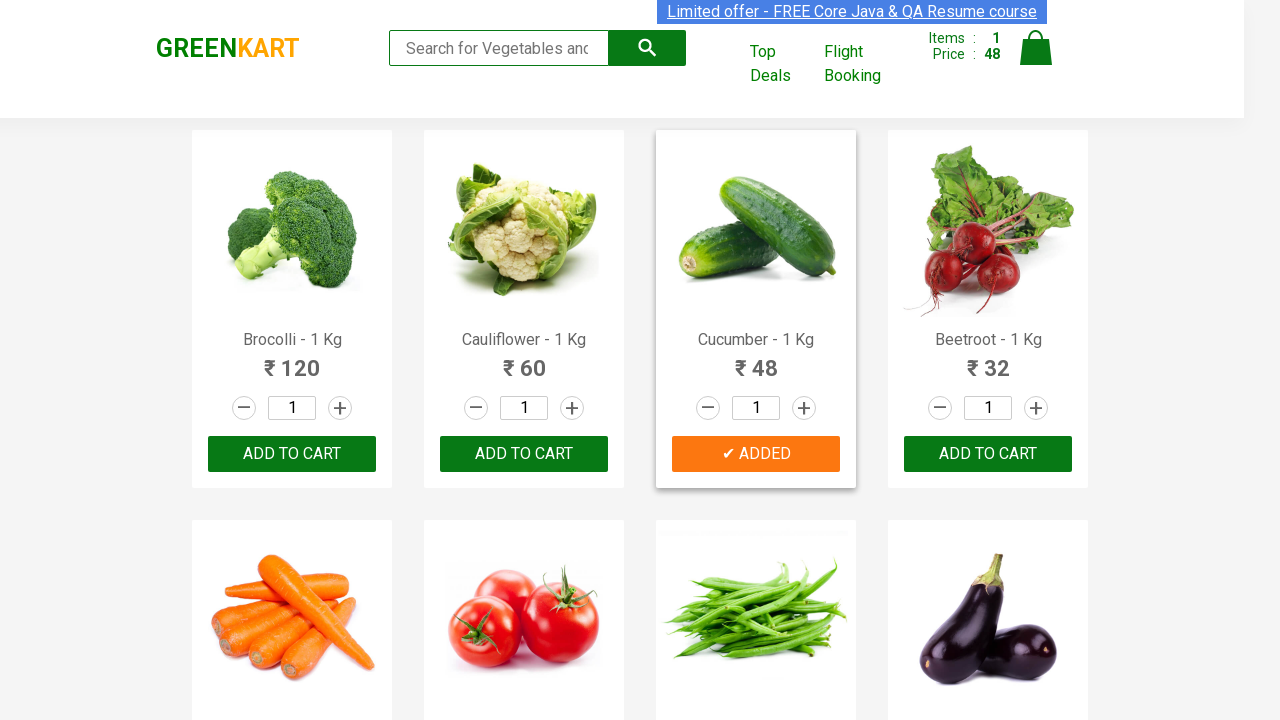

Retrieved product name: 'Apple - 1 Kg'
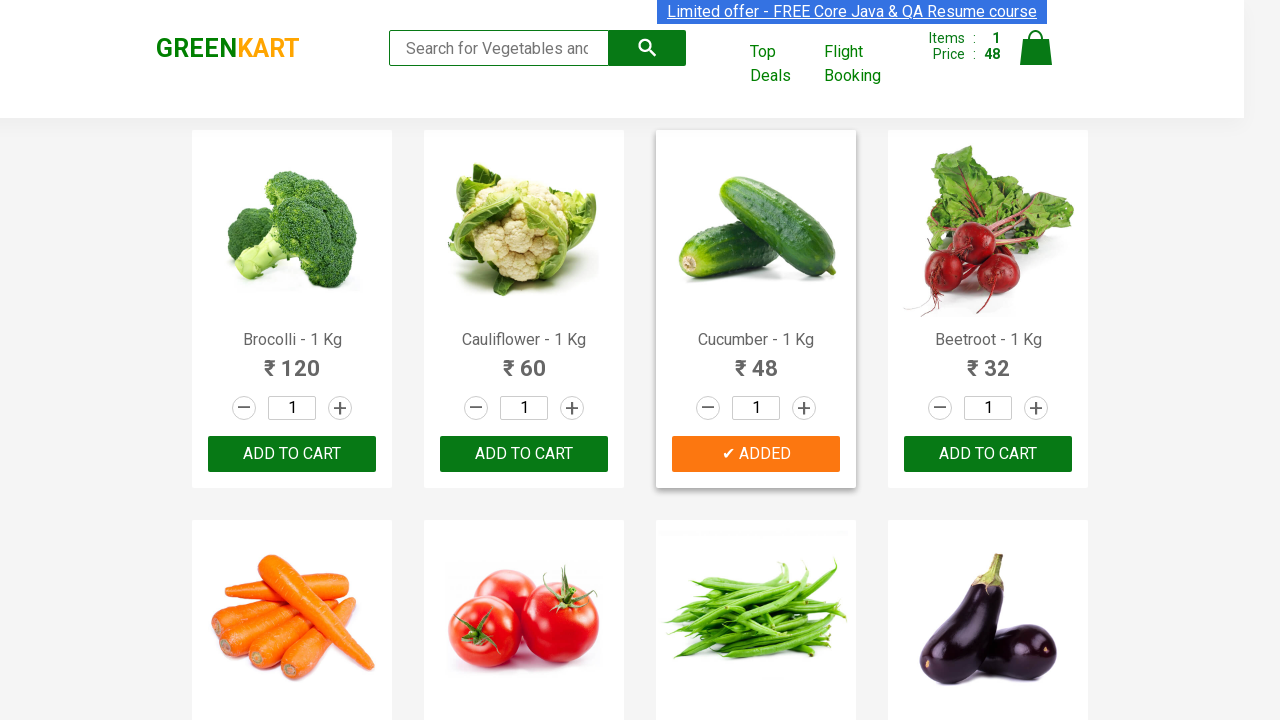

Retrieved product name: 'Banana - 1 Kg'
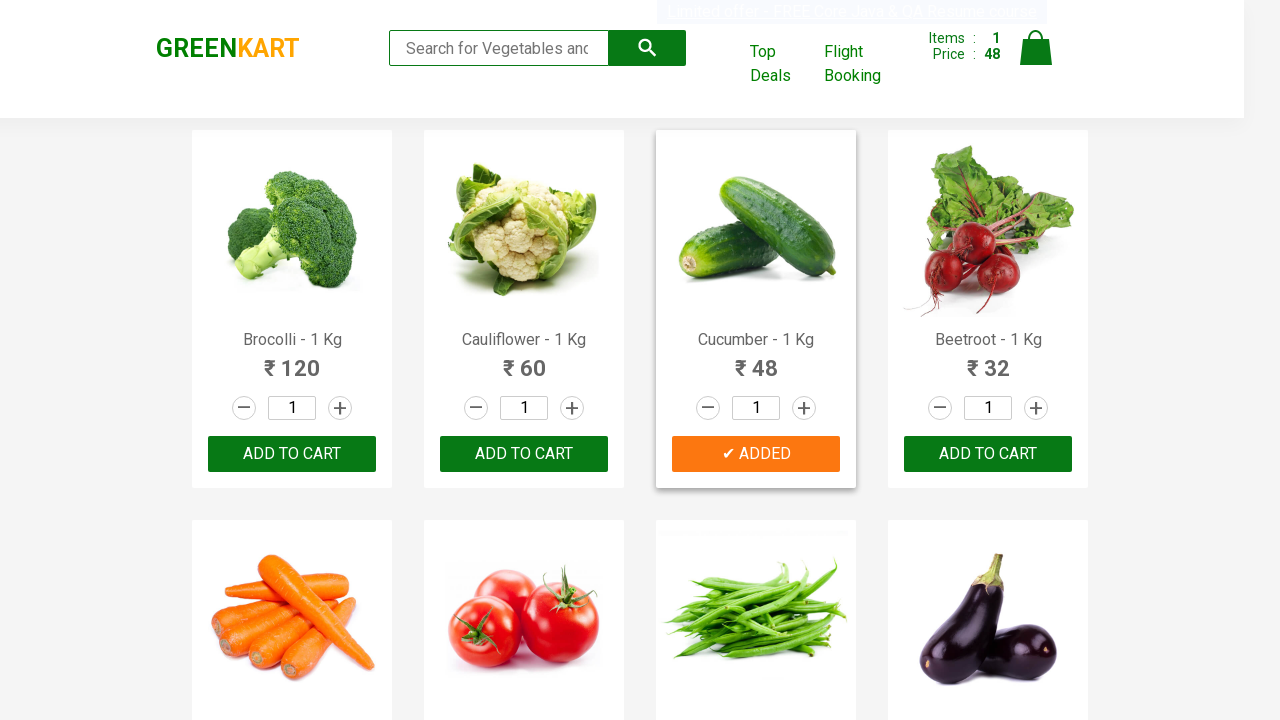

Retrieved product name: 'Grapes - 1 Kg'
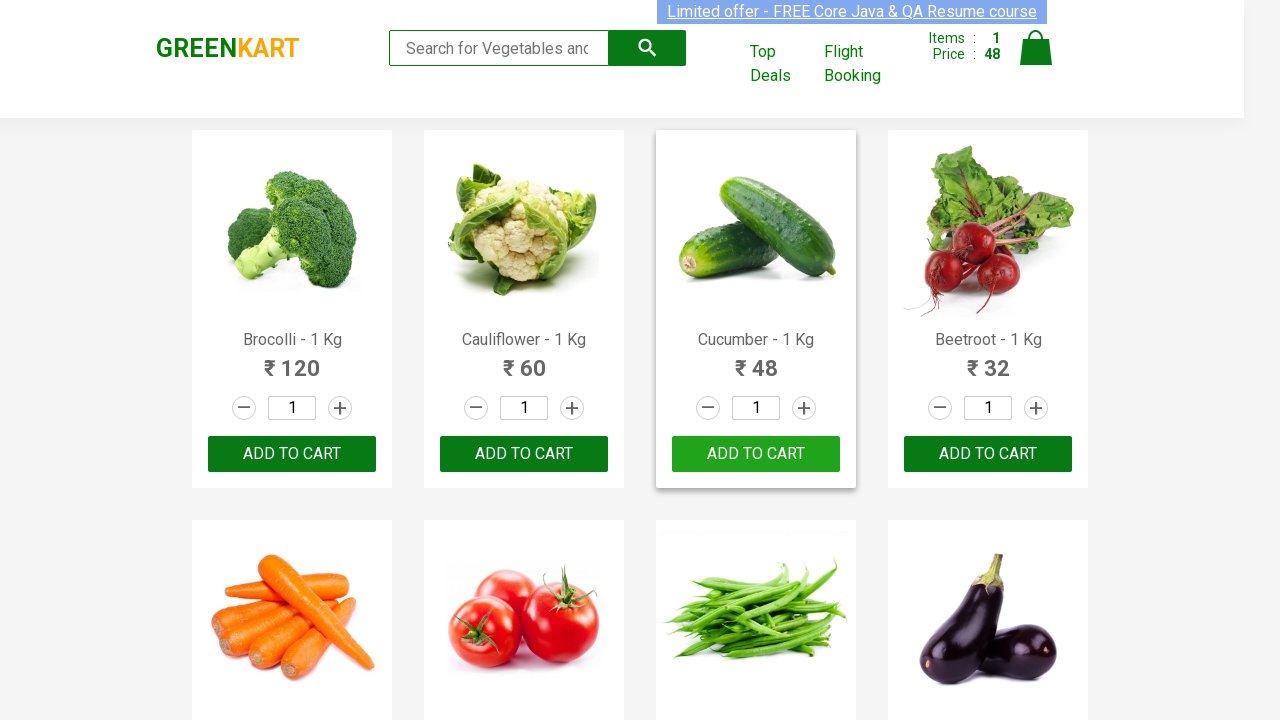

Retrieved product name: 'Mango - 1 Kg'
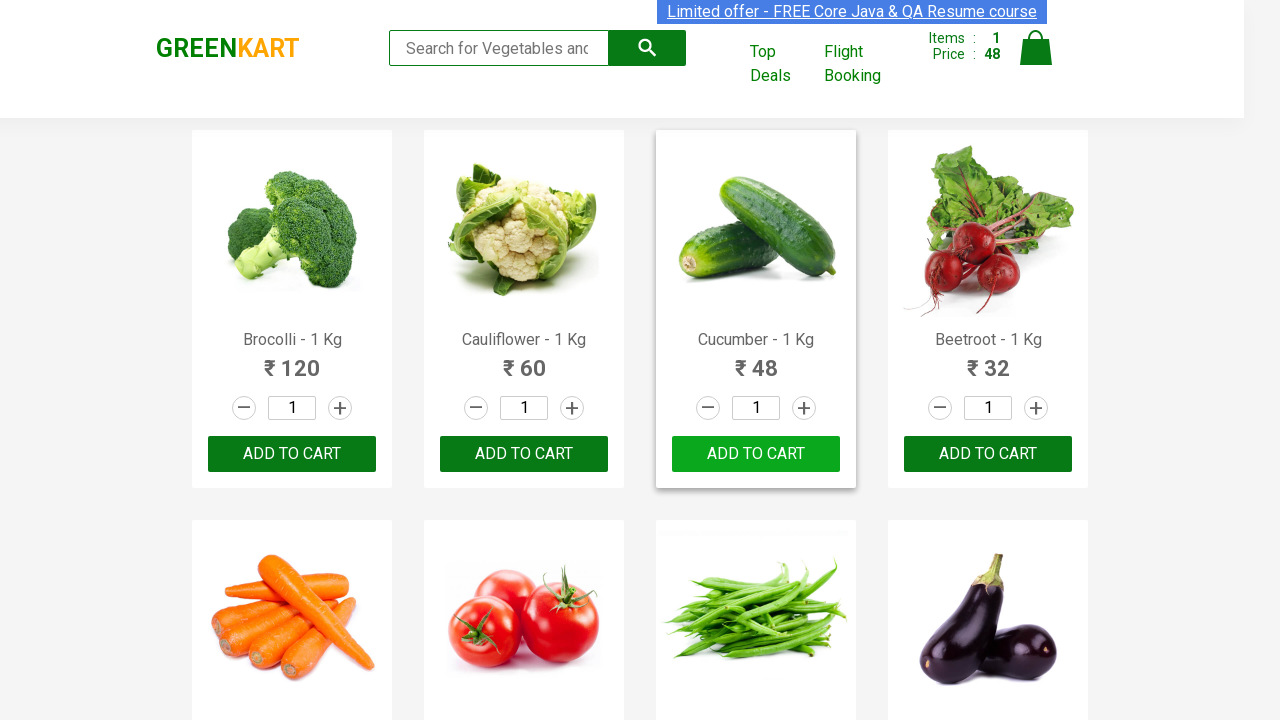

Retrieved product name: 'Musk Melon - 1 Kg'
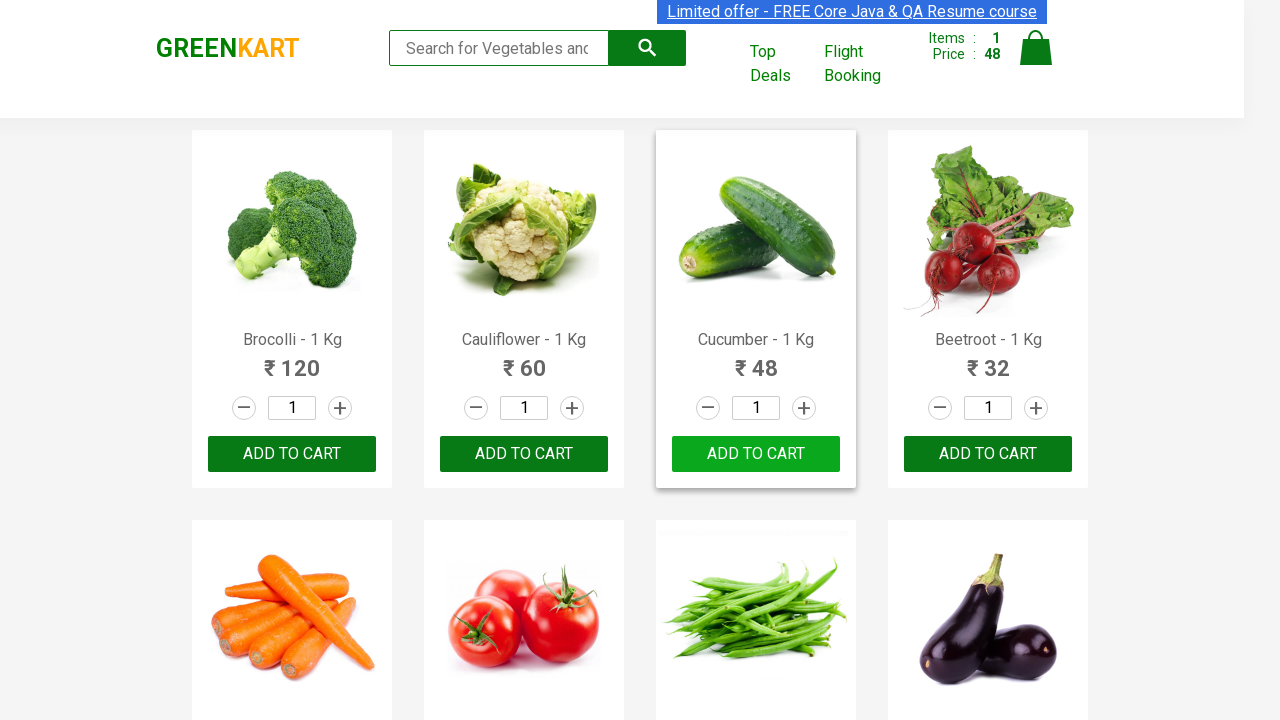

Retrieved product name: 'Orange - 1 Kg'
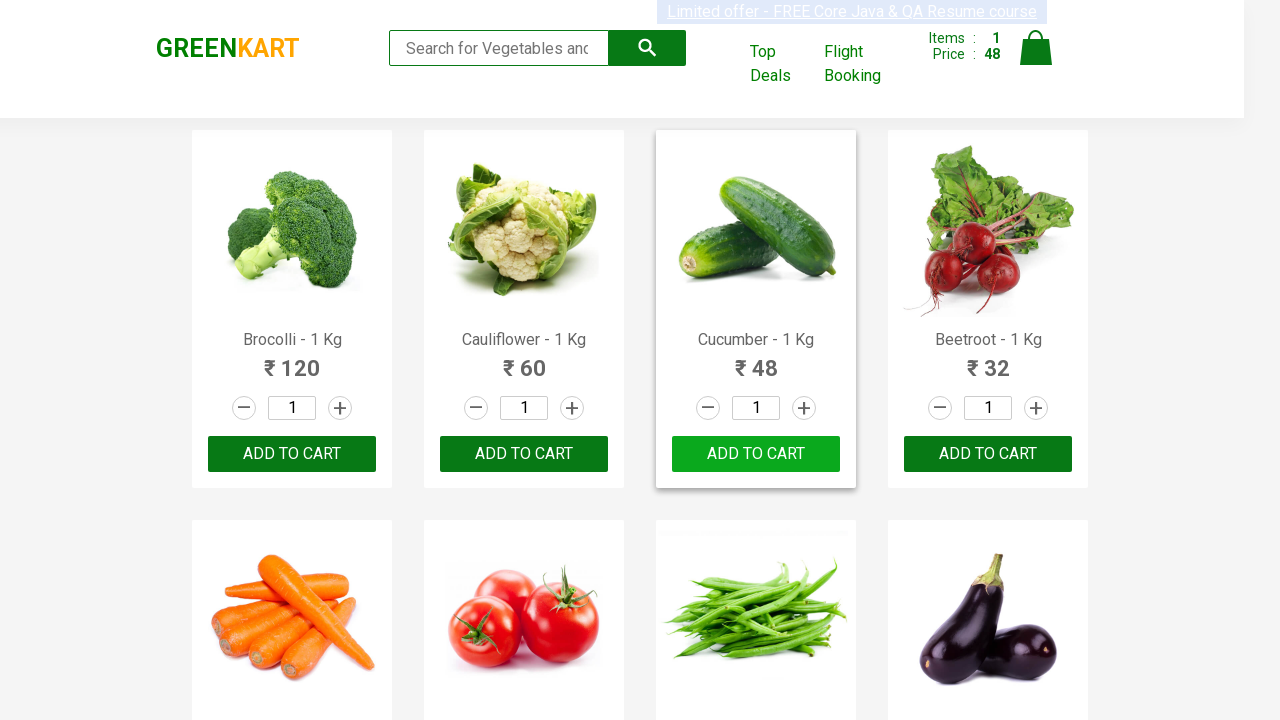

Retrieved product name: 'Pears - 1 Kg'
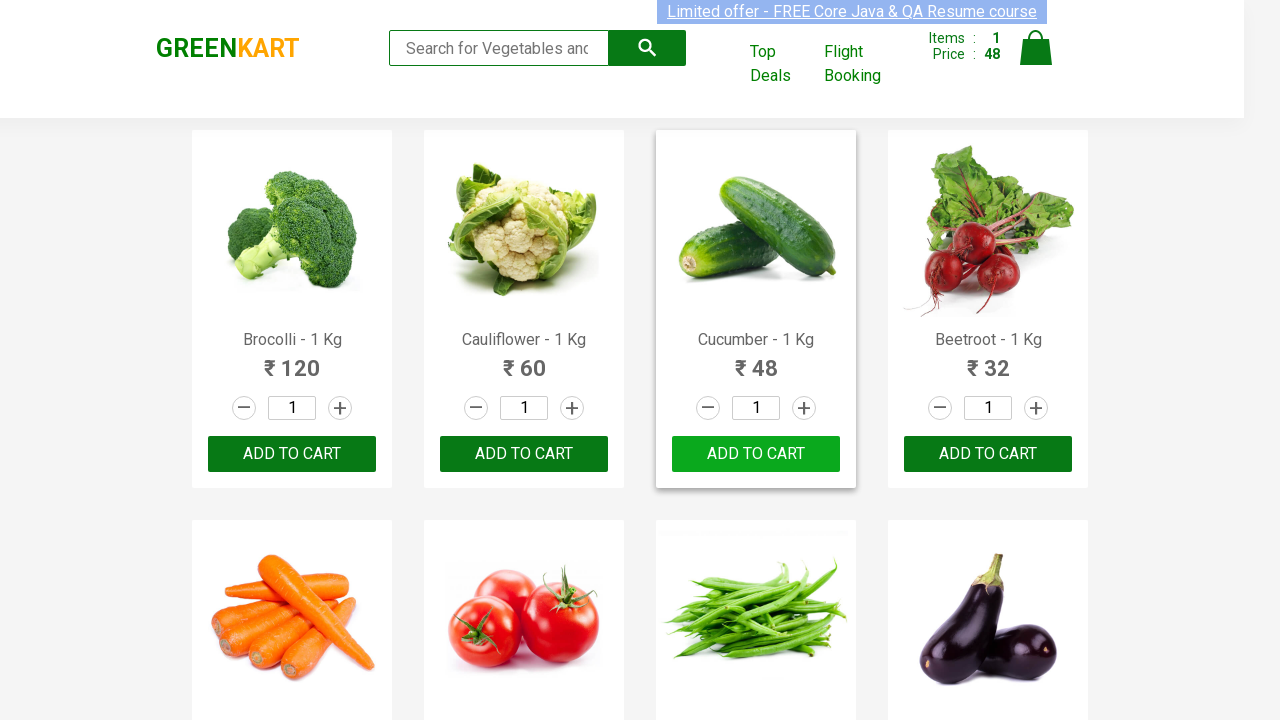

Retrieved product name: 'Pomegranate - 1 Kg'
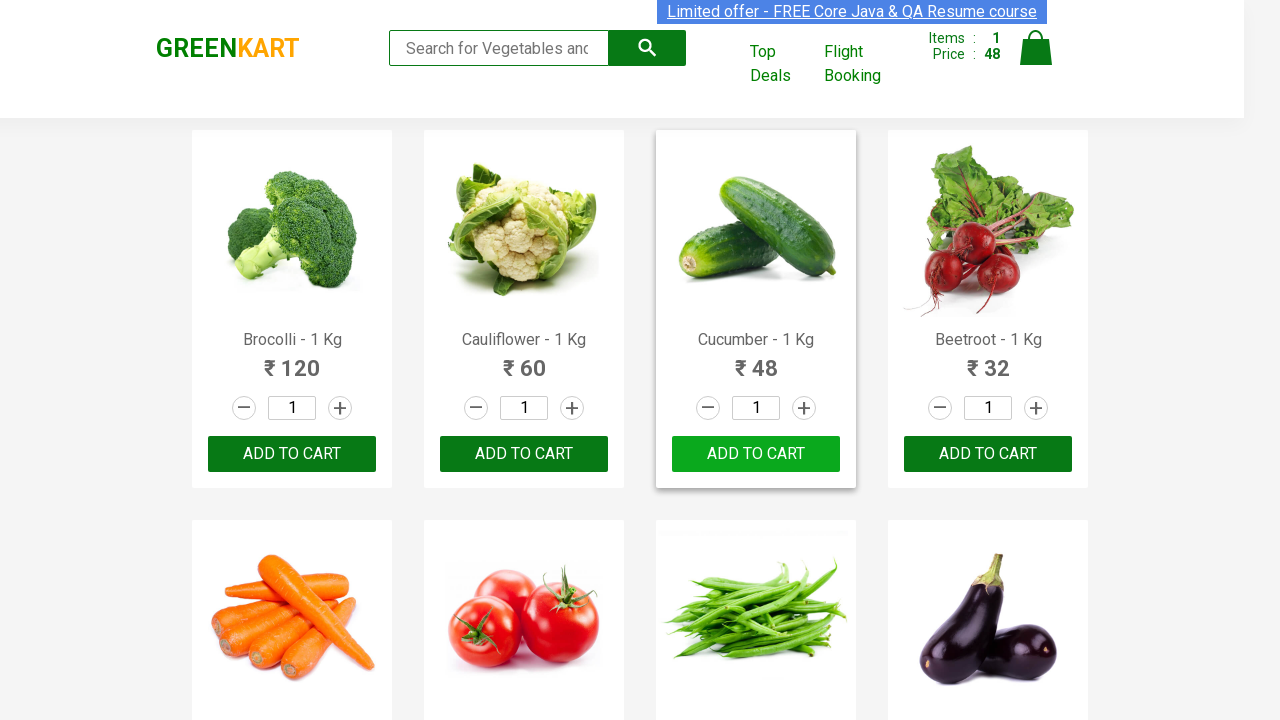

Retrieved product name: 'Raspberry - 1/4 Kg'
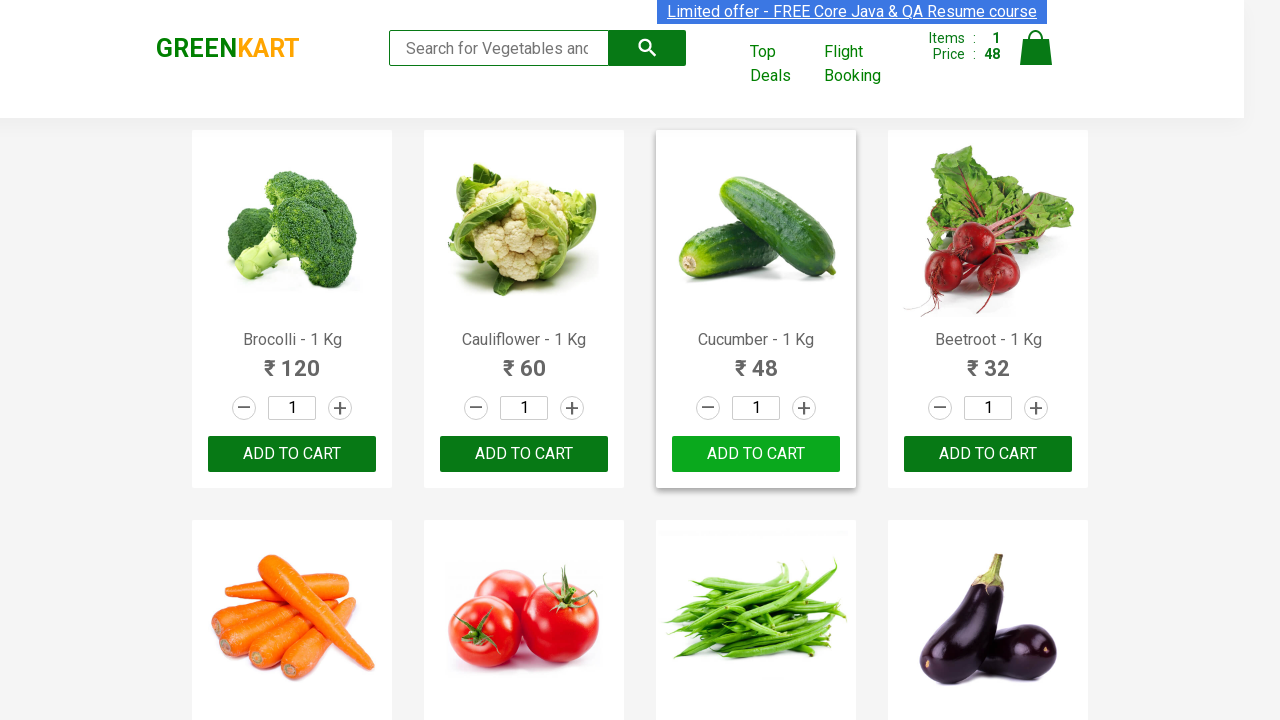

Retrieved product name: 'Strawberry - 1/4 Kg'
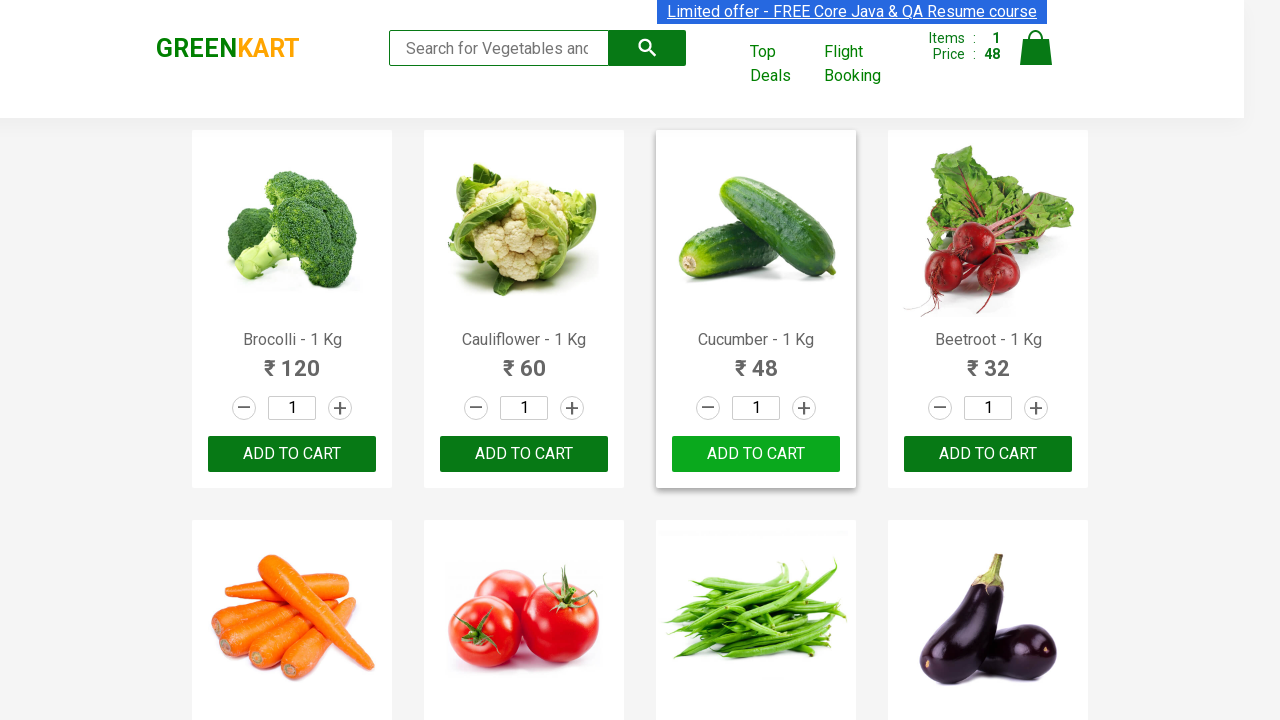

Retrieved product name: 'Water Melon - 1 Kg'
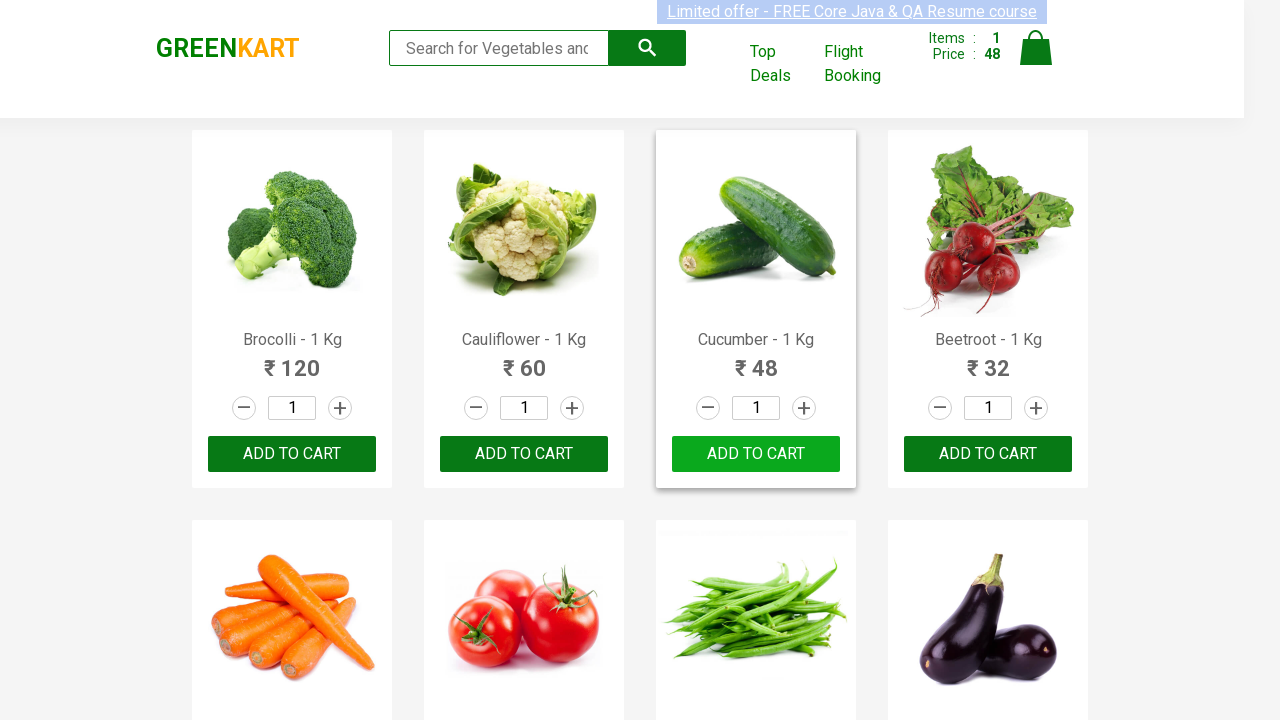

Retrieved product name: 'Almonds - 1/4 Kg'
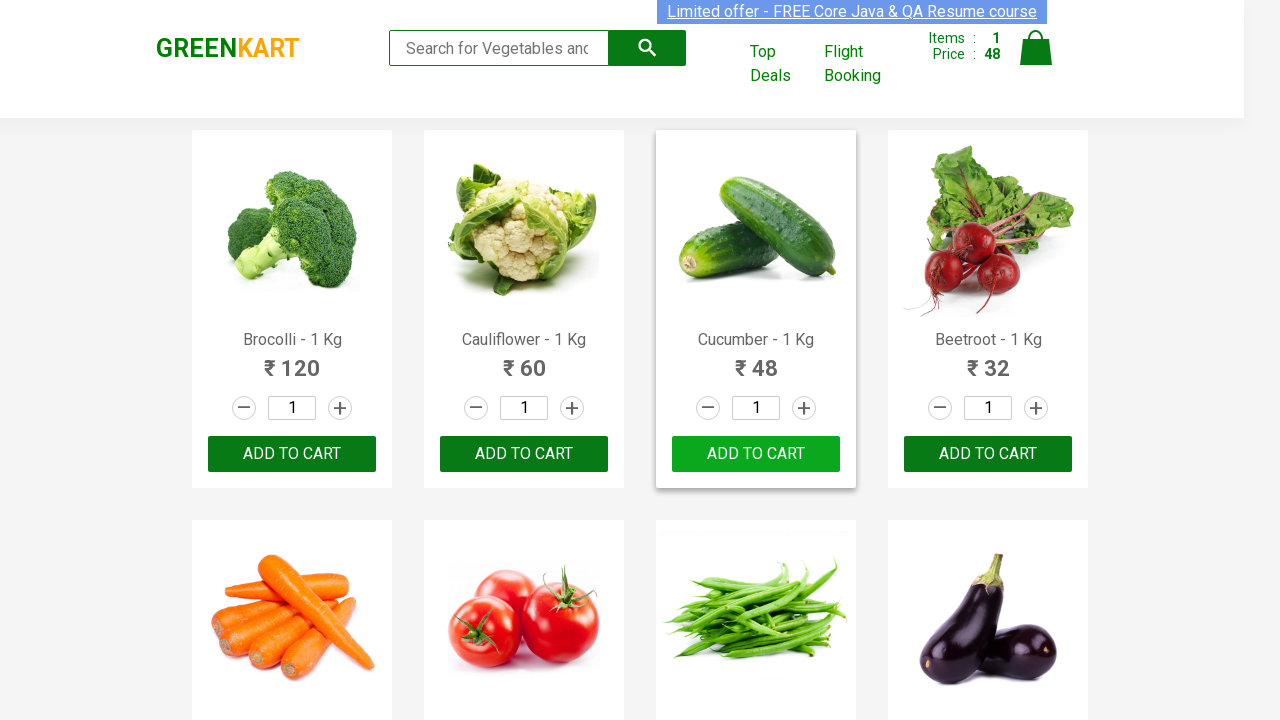

Retrieved product name: 'Pista - 1/4 Kg'
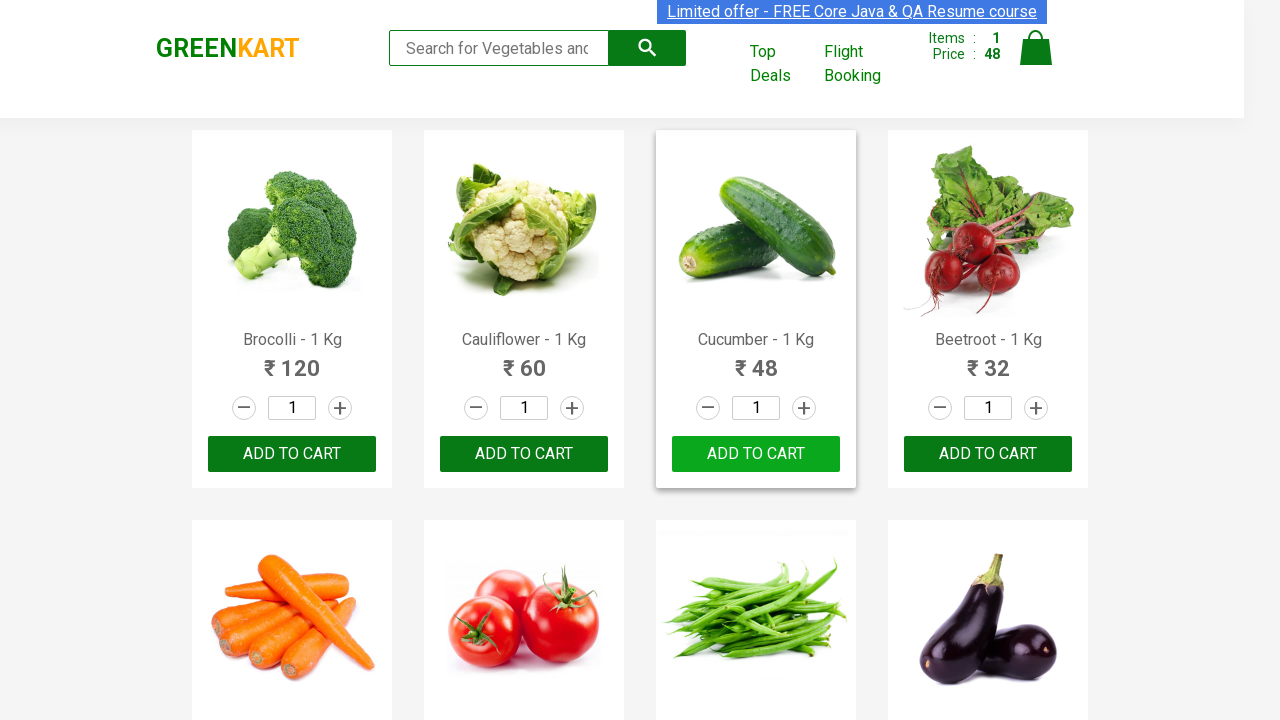

Retrieved product name: 'Nuts Mixture - 1 Kg'
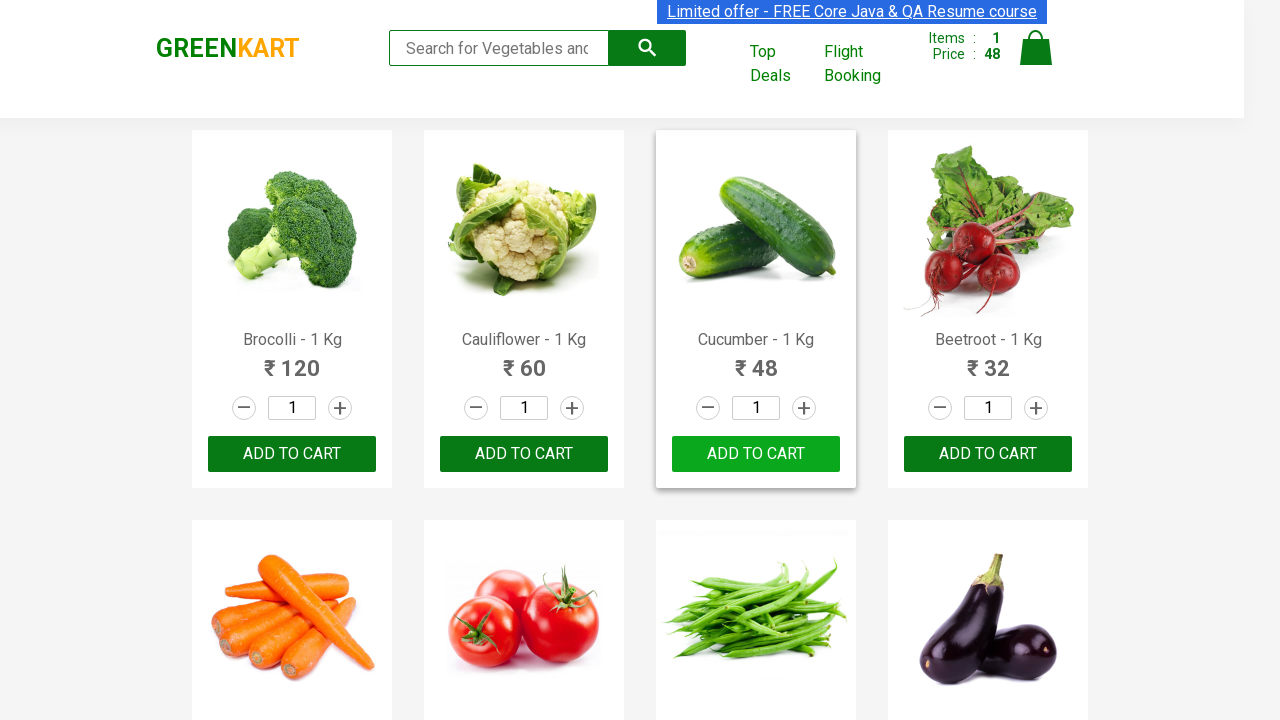

Retrieved product name: 'Cashews - 1 Kg'
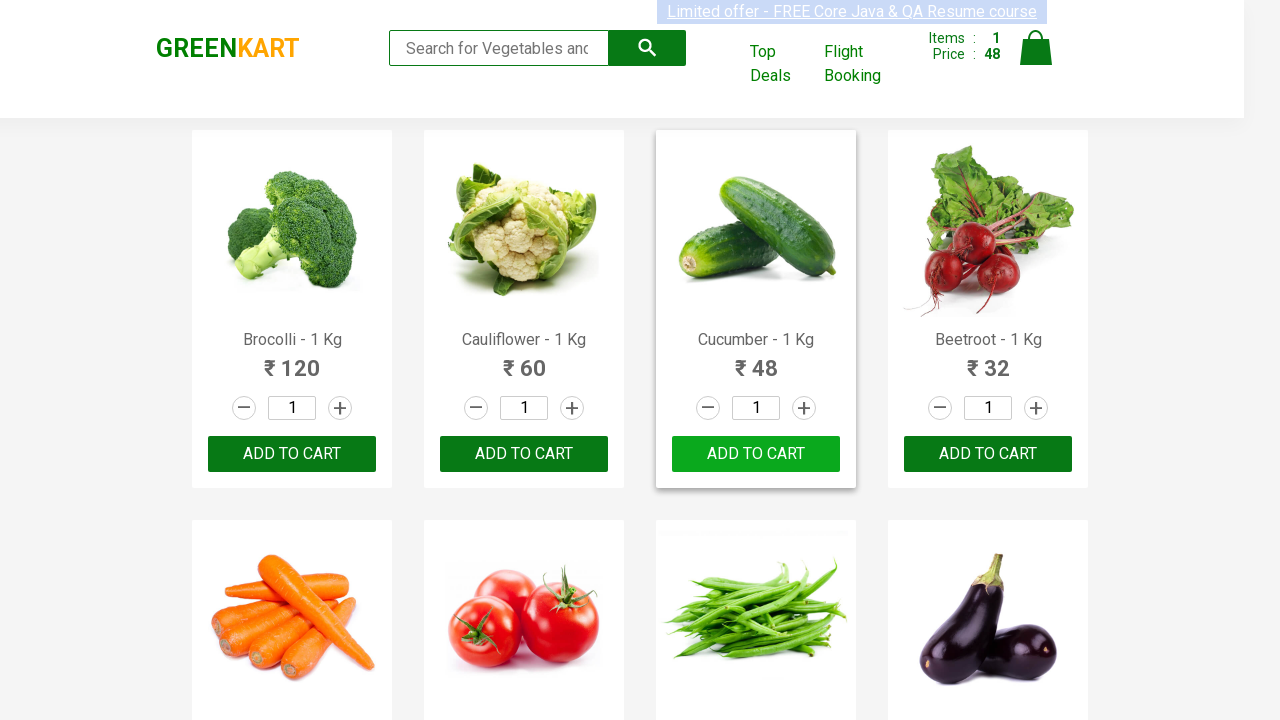

Retrieved product name: 'Walnuts - 1/4 Kg'
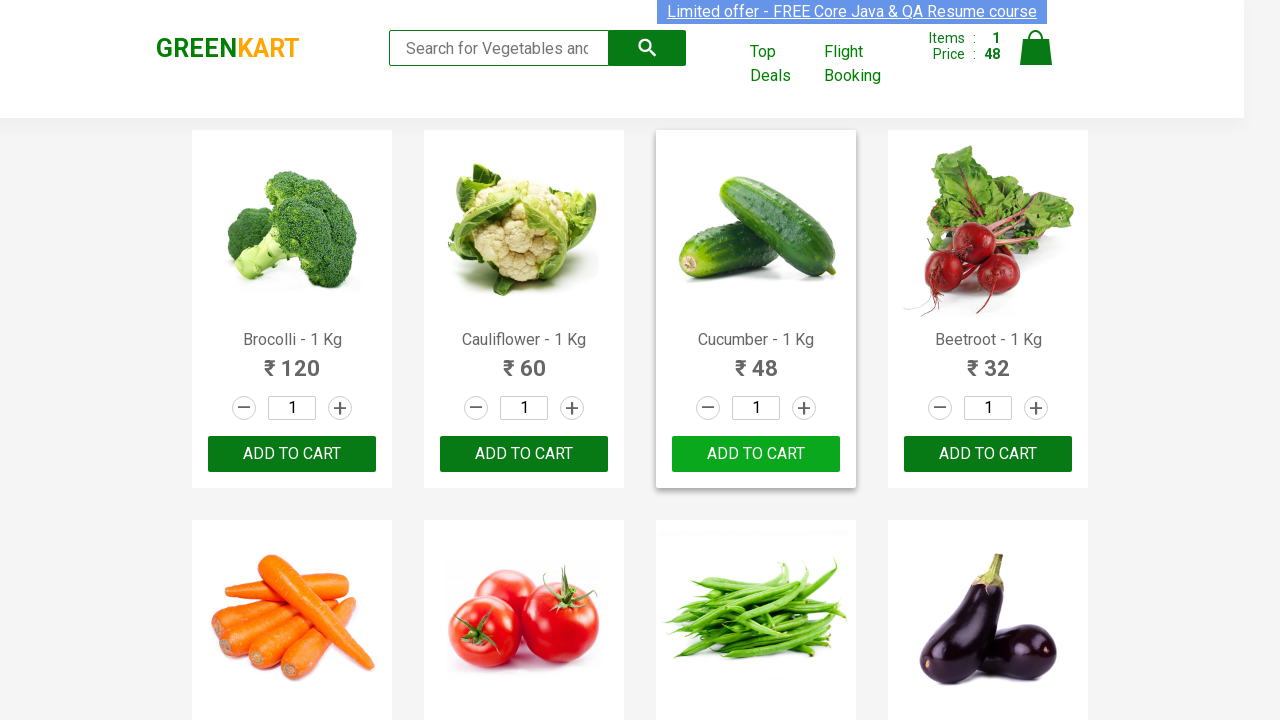

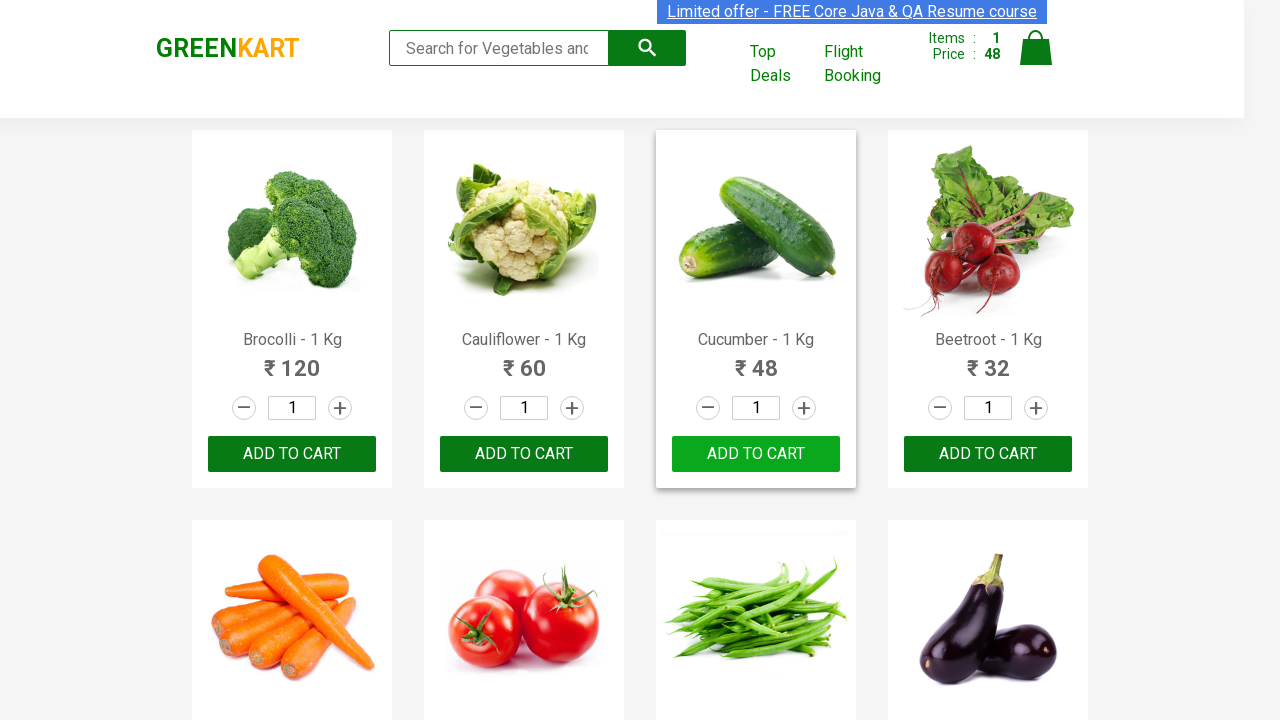